Tests clicking a button with a dynamic ID on the UI Testing Playground site to verify that elements with changing IDs can still be located and interacted with using CSS class selectors.

Starting URL: http://uitestingplayground.com/dynamicid

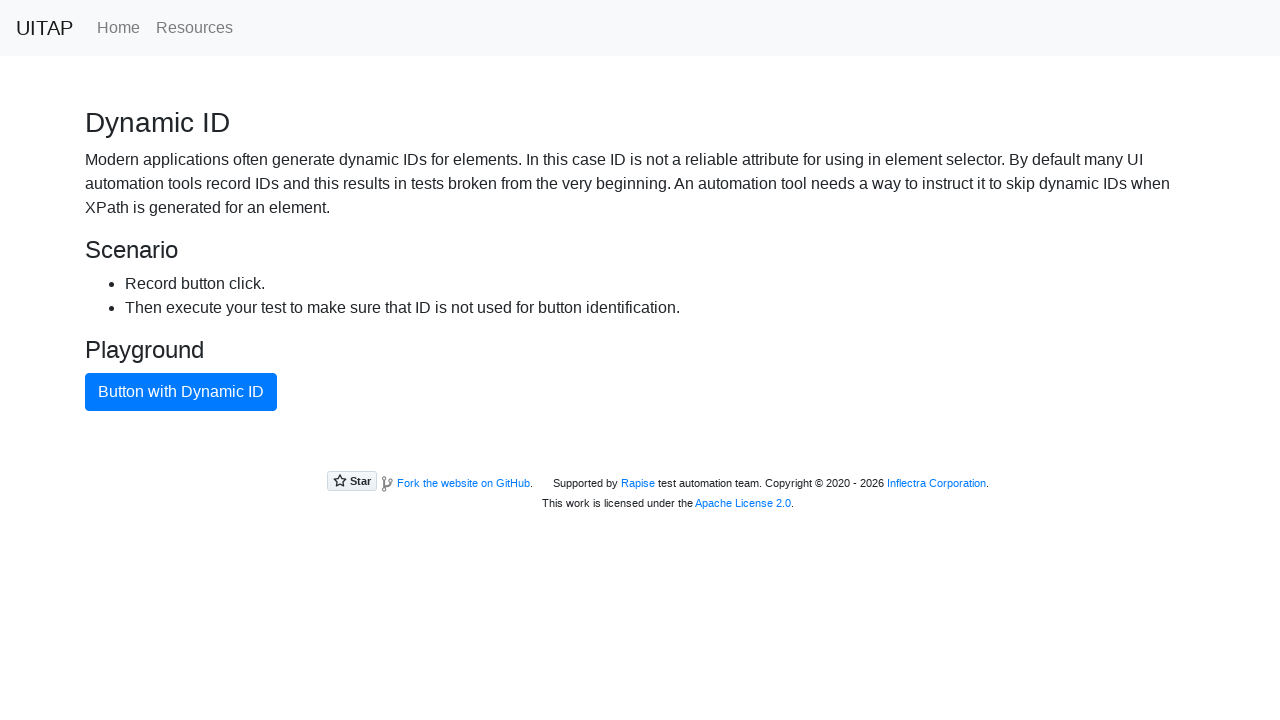

Clicked button with dynamic ID using CSS class selector at (181, 392) on .btn.btn-primary
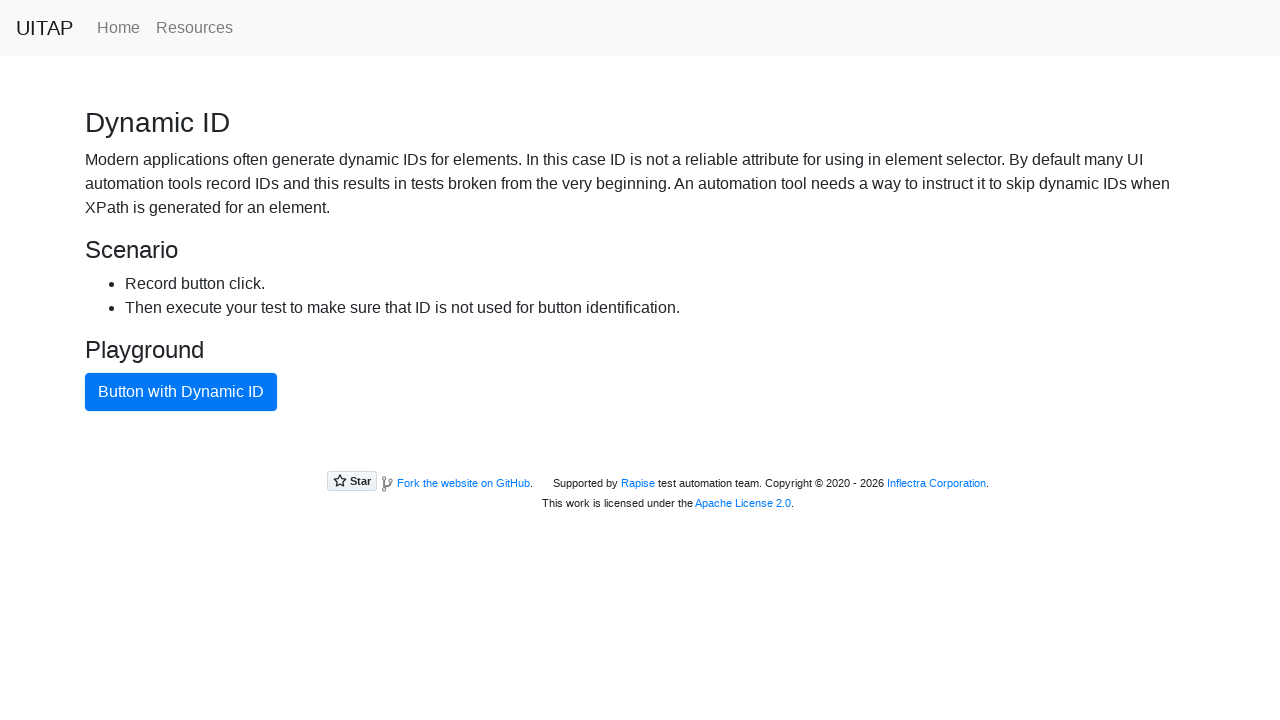

Waited 500ms to confirm click was successful
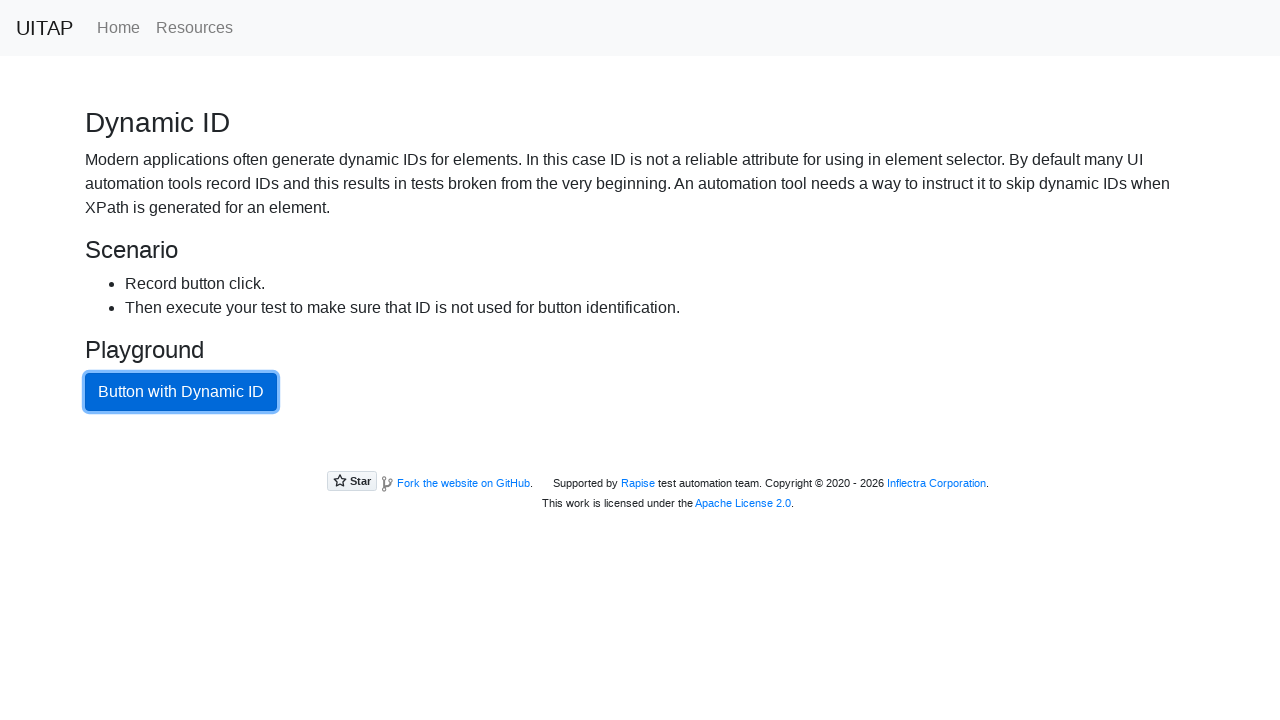

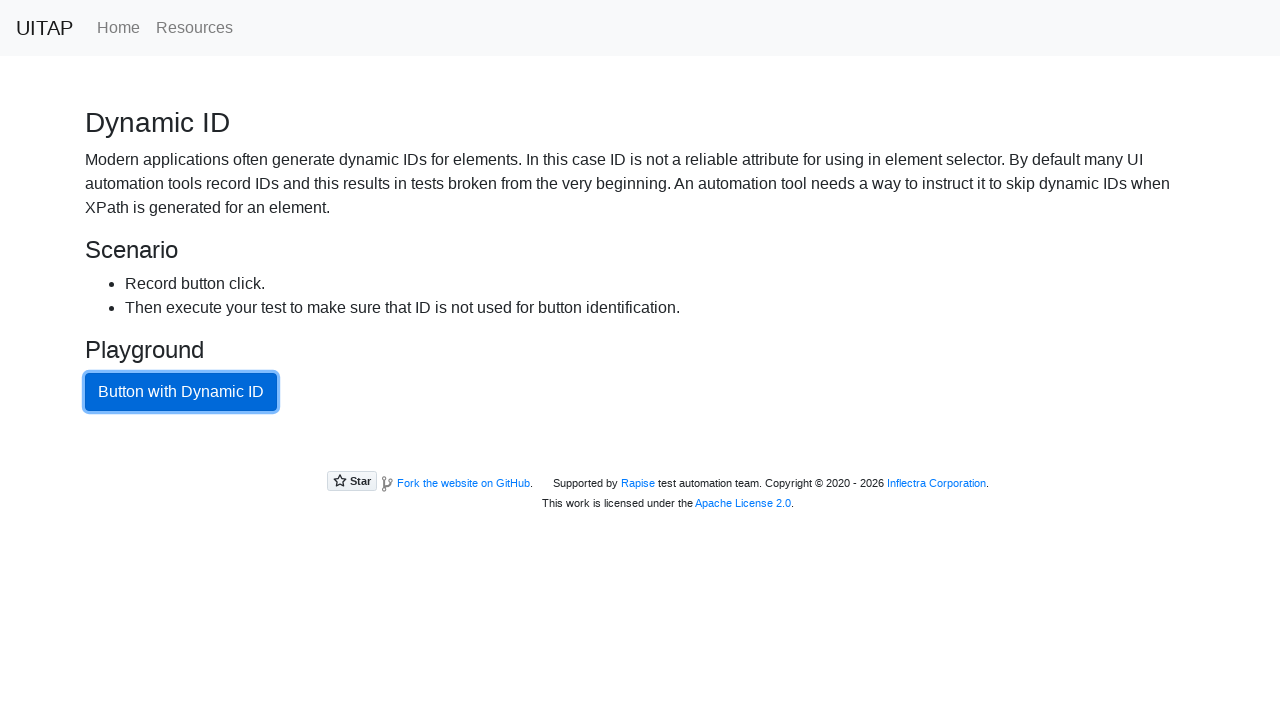